Tests right-click context menu functionality, alert handling, and navigation to a new tab to verify page content

Starting URL: https://the-internet.herokuapp.com/context_menu

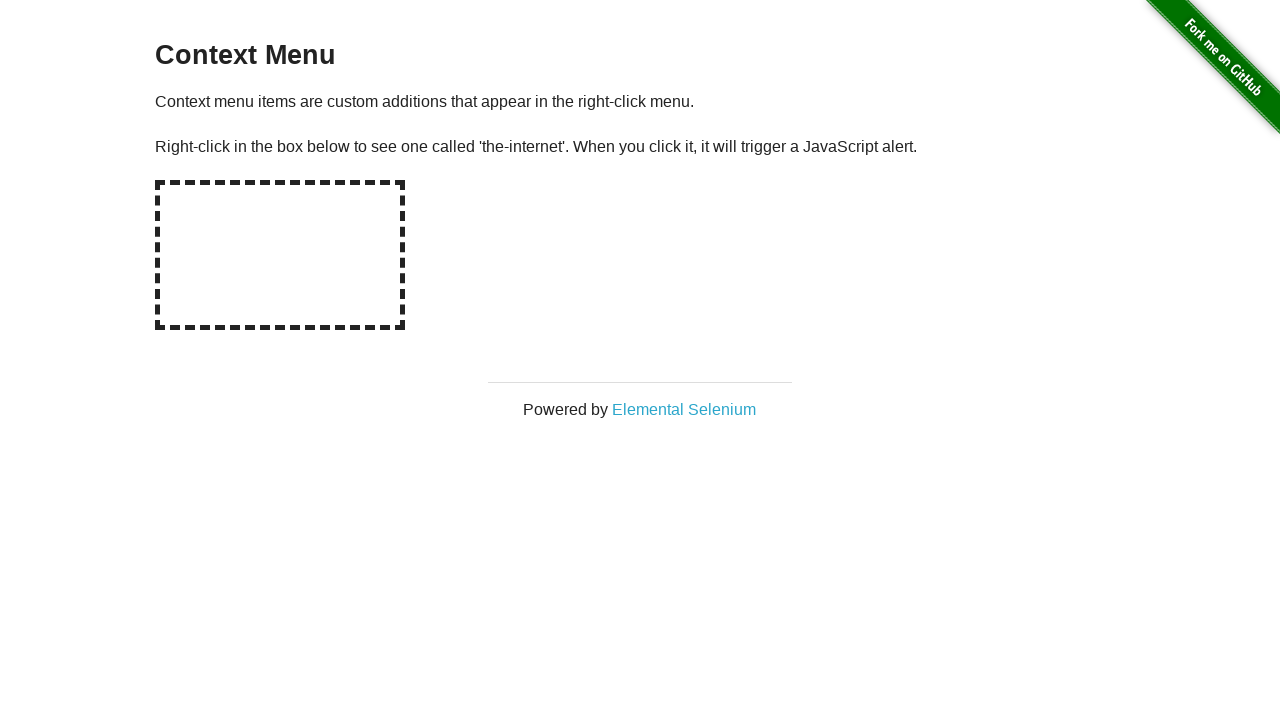

Right-clicked on the hot-spot element to open context menu at (280, 255) on #hot-spot
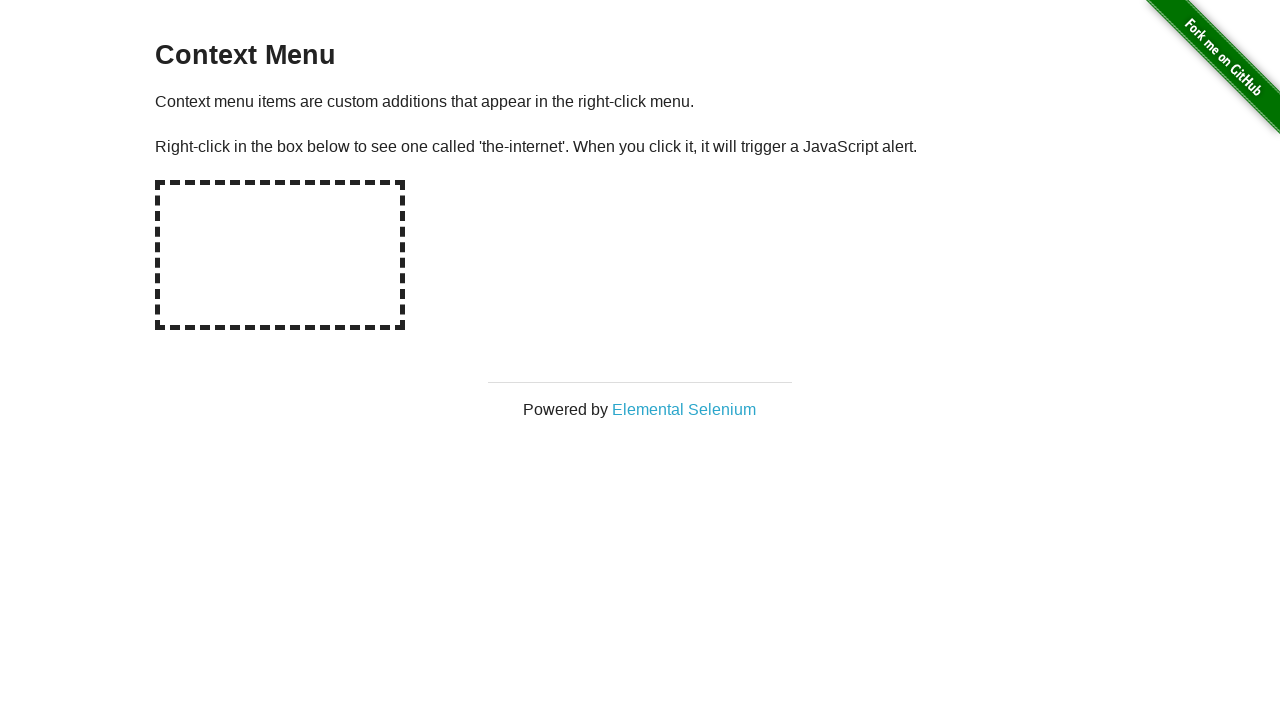

Set up dialog handler to accept alerts
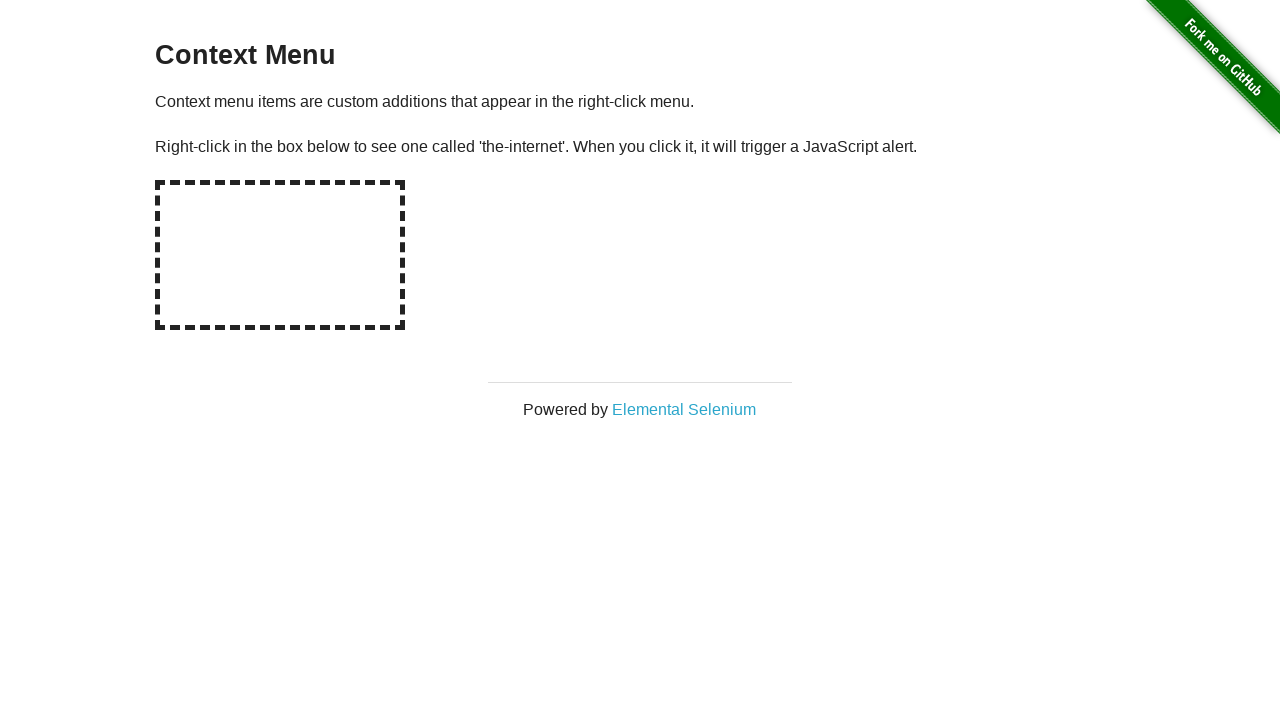

Clicked on 'Elemental Selenium' link which opened in a new tab at (684, 409) on text=Elemental Selenium
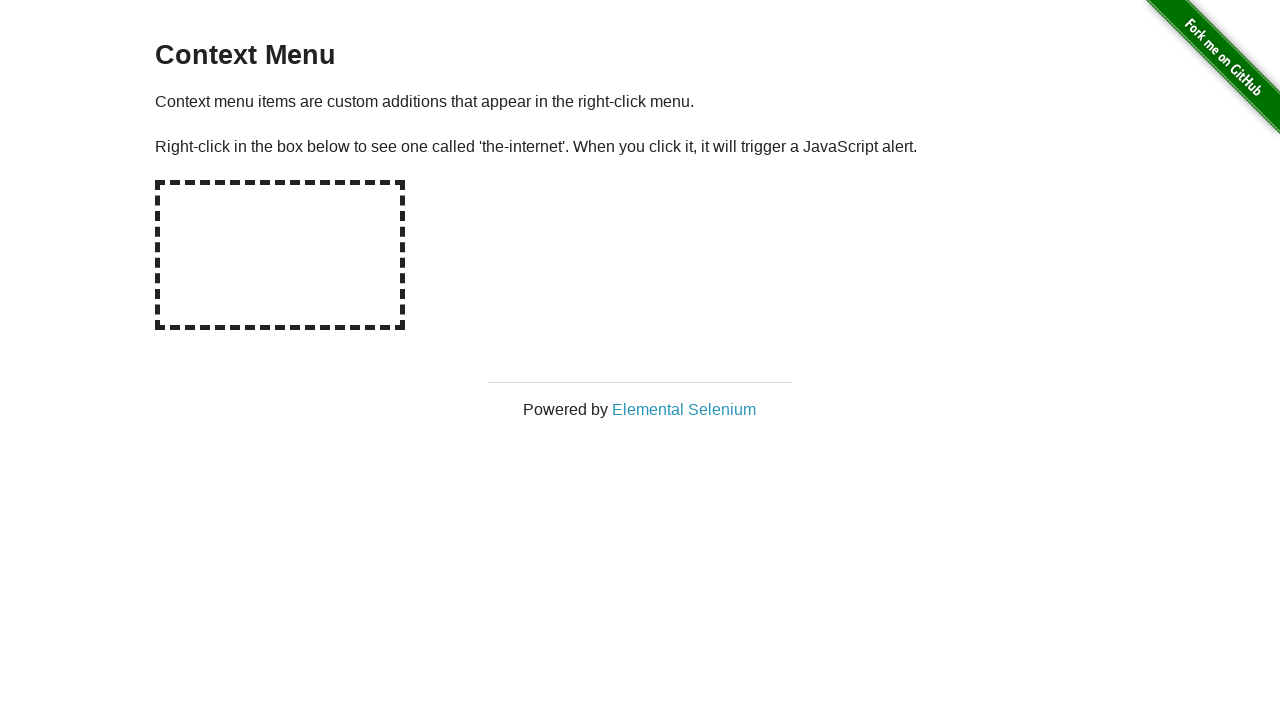

New tab loaded and page state ready
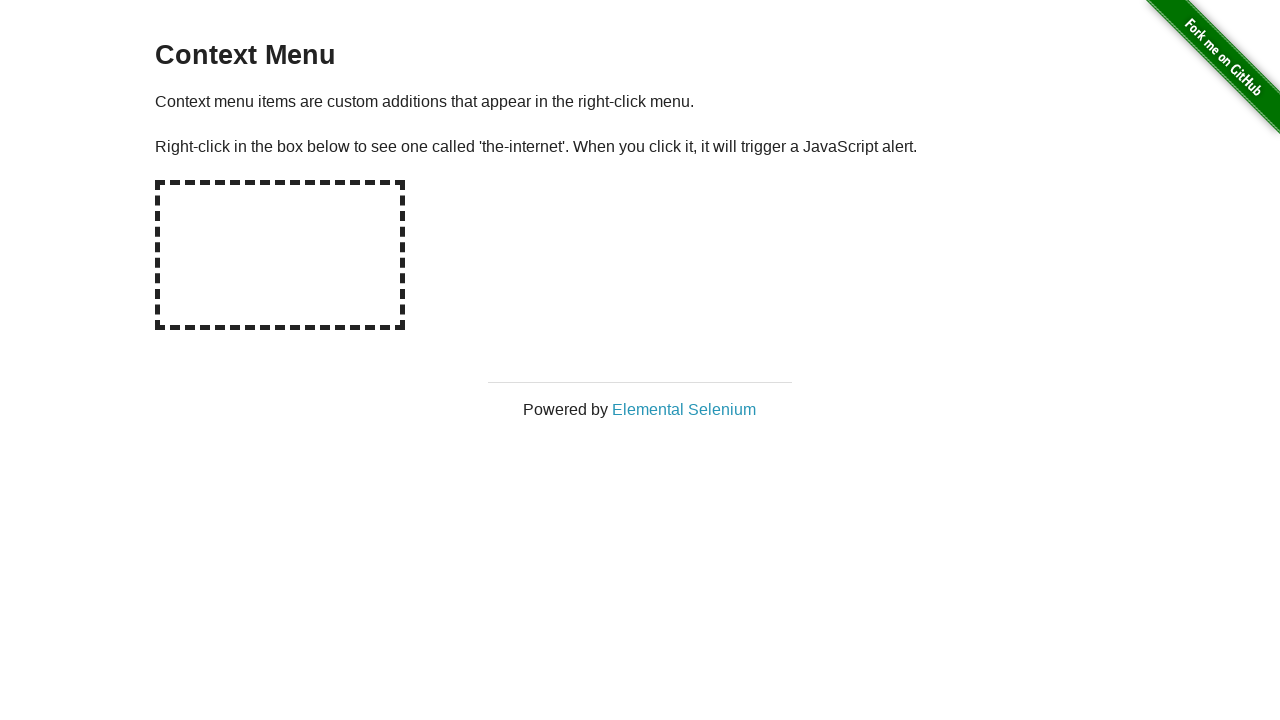

Retrieved h1 text content: 'Elemental Selenium'
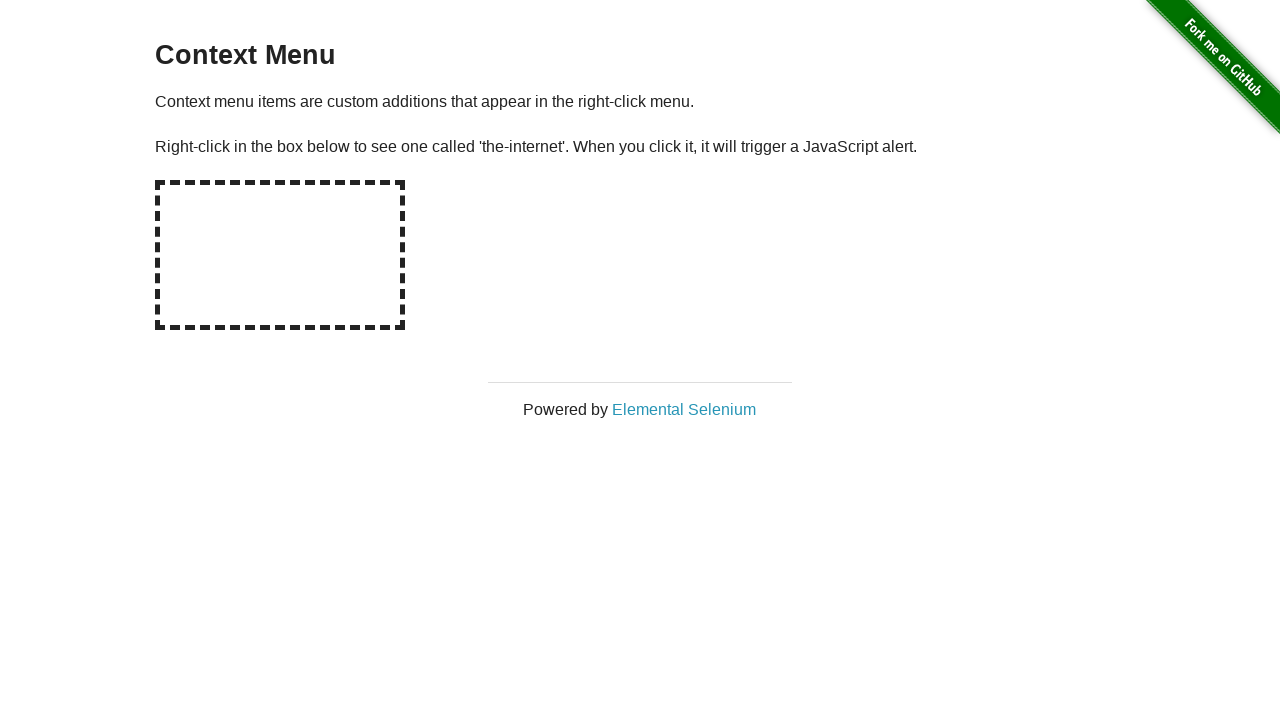

Assertion passed: h1 text matches 'Elemental Selenium'
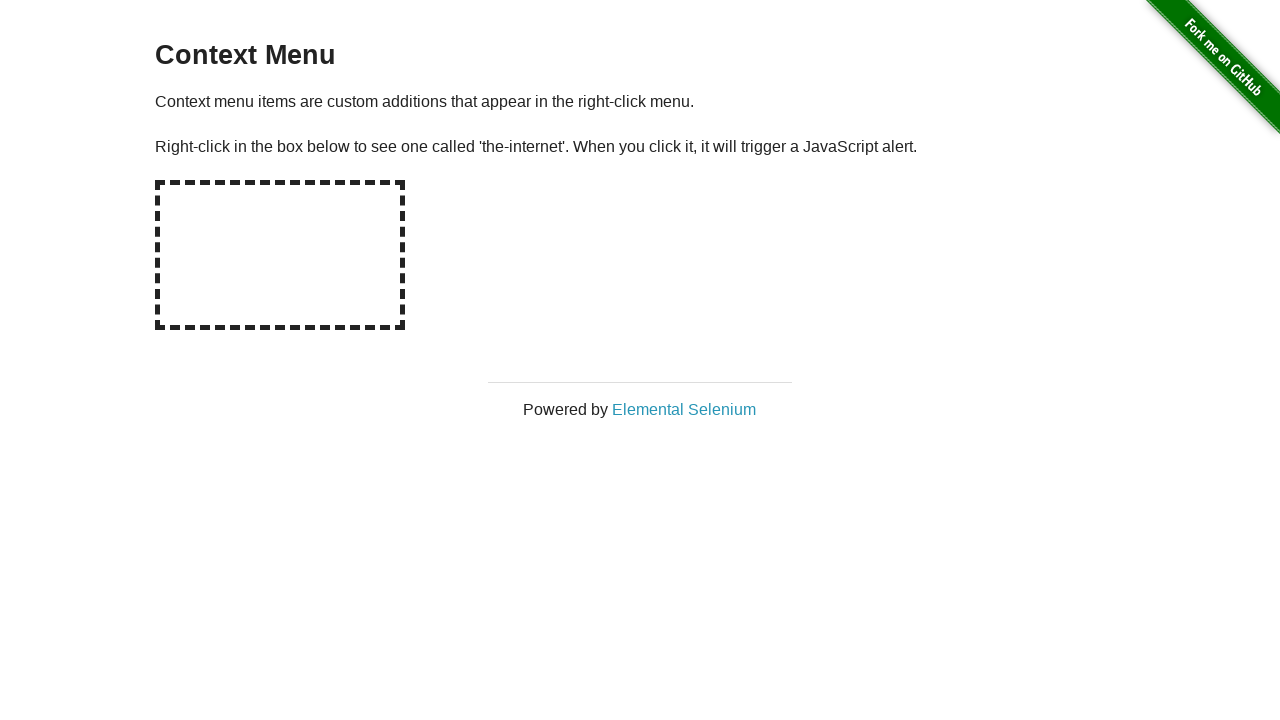

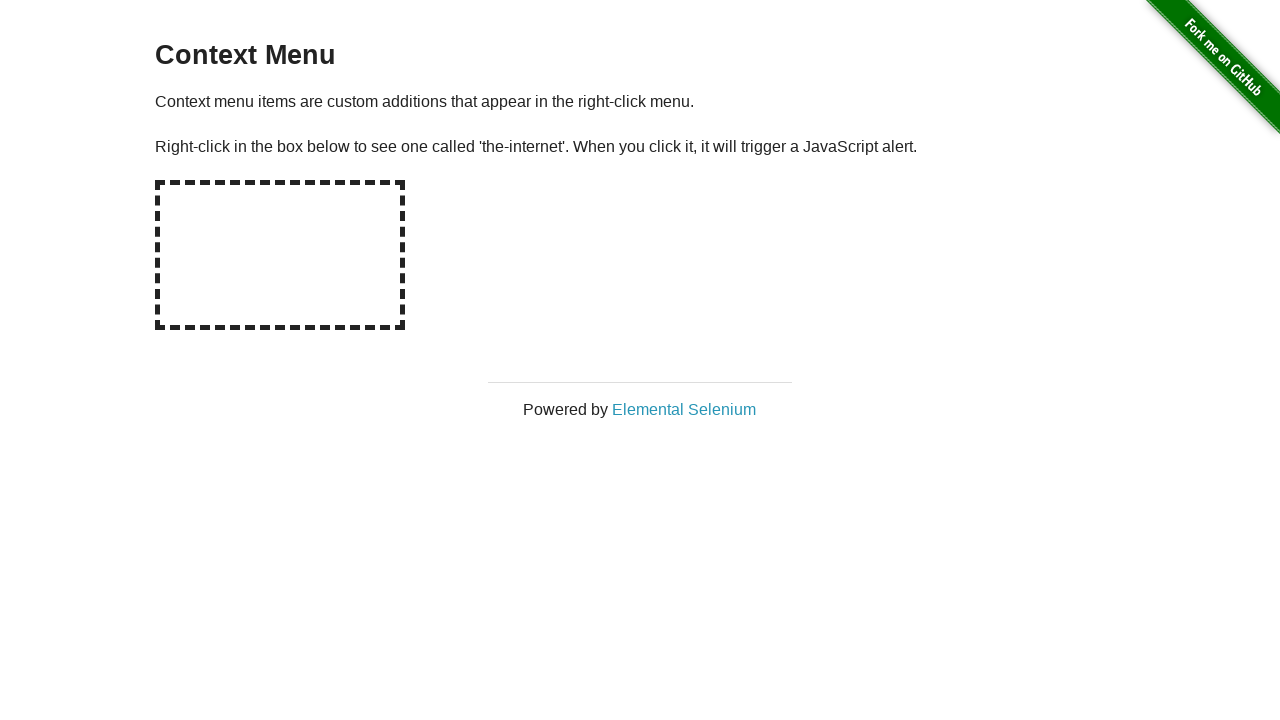